Alternative verification for Browse Languages first submenu starting from abc.html page directly

Starting URL: https://www.99-bottles-of-beer.net/

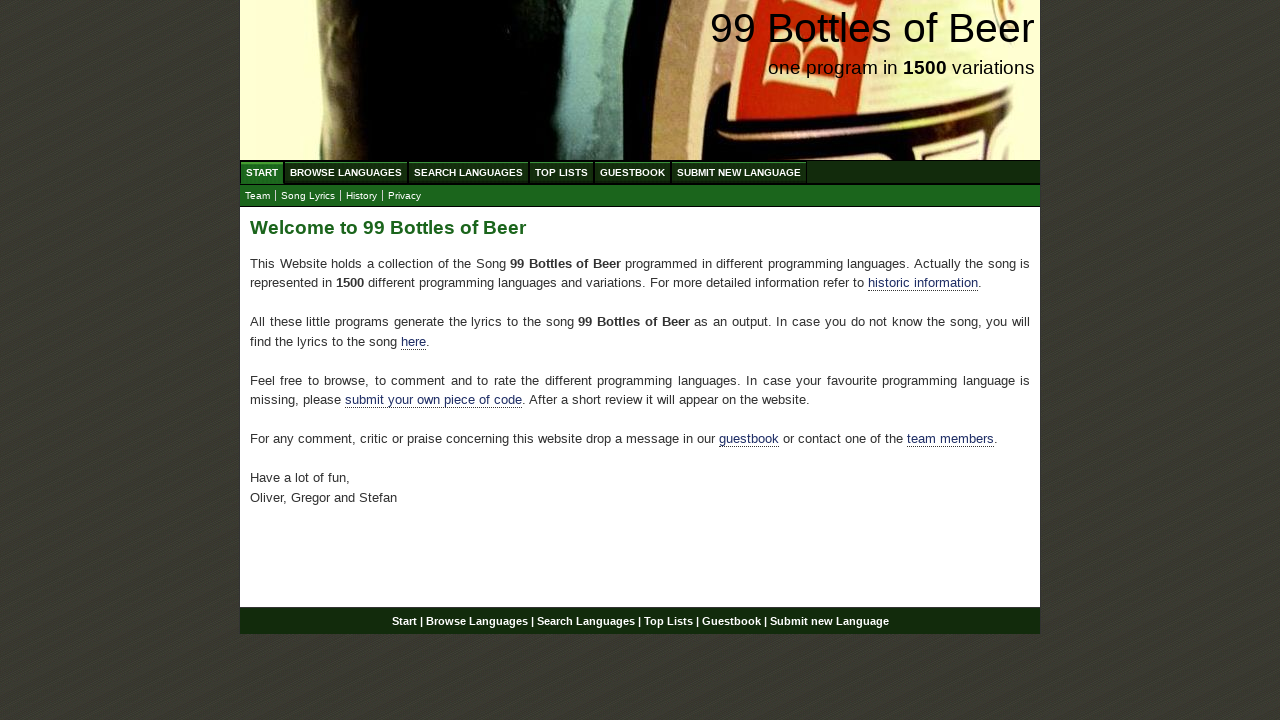

Clicked on Browse Languages menu item (abc.html link) at (346, 172) on a[href='/abc.html']
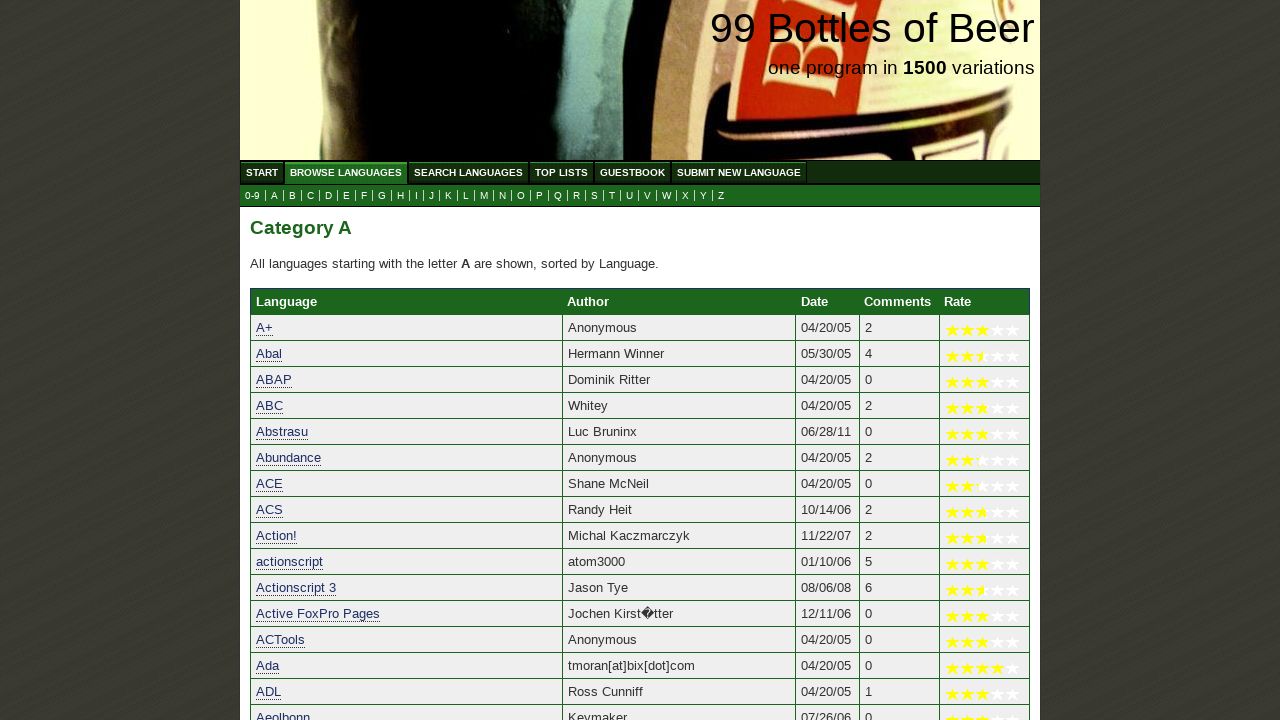

Submenu loaded successfully
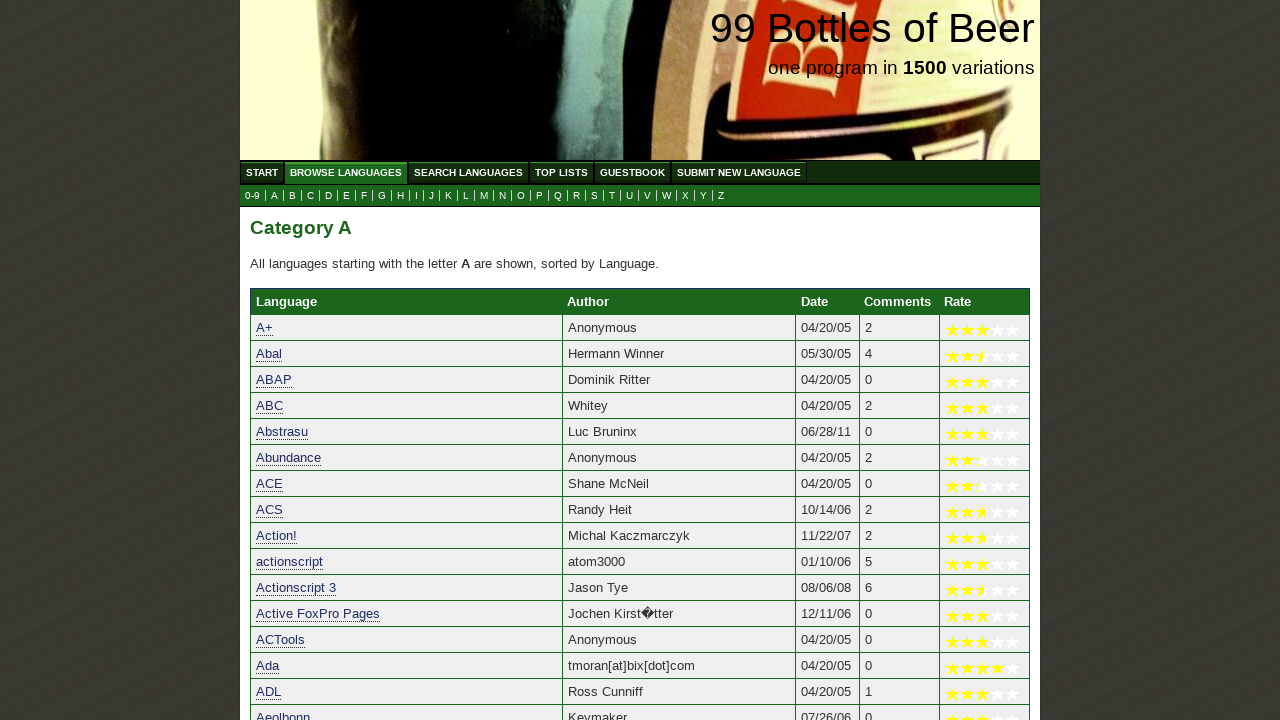

Located first submenu item with href='0.html'
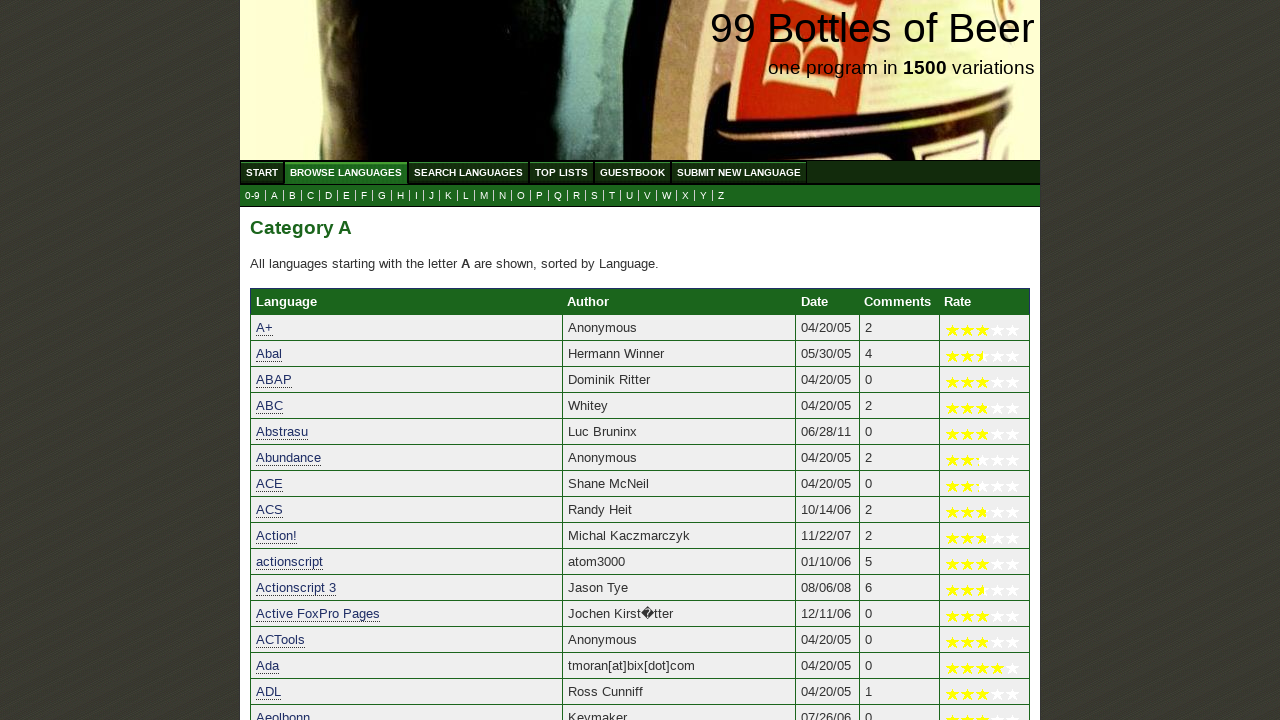

Retrieved text content from first submenu item: '0-9'
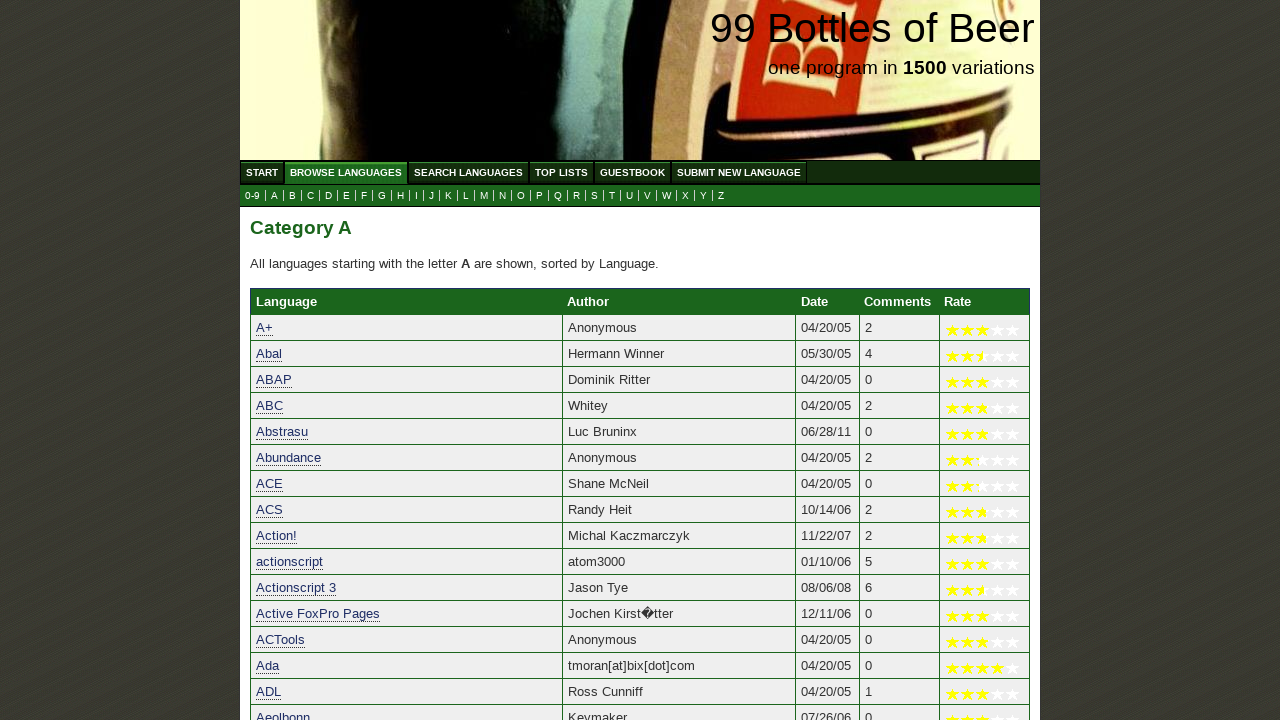

Verified first submenu item text equals '0-9'
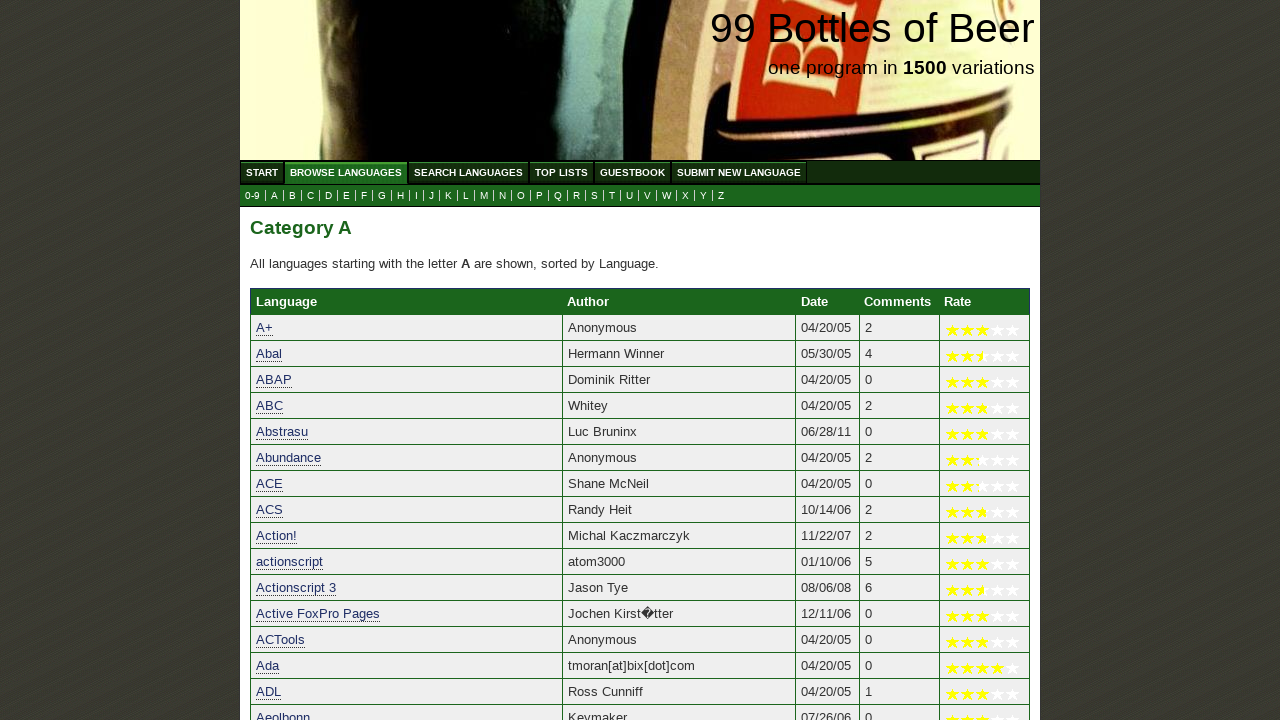

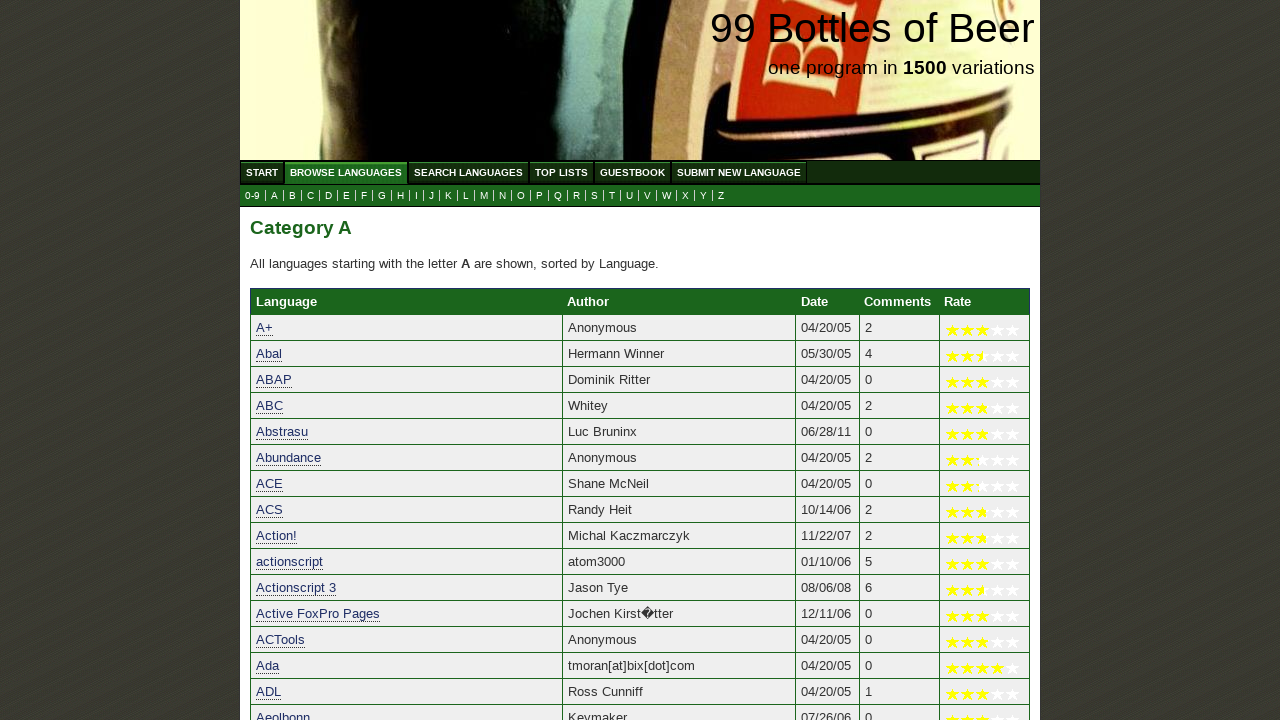